Tests keyboard input by sending a TAB key press using keyboard actions and verifying the result text displays the correct key press.

Starting URL: http://the-internet.herokuapp.com/key_presses

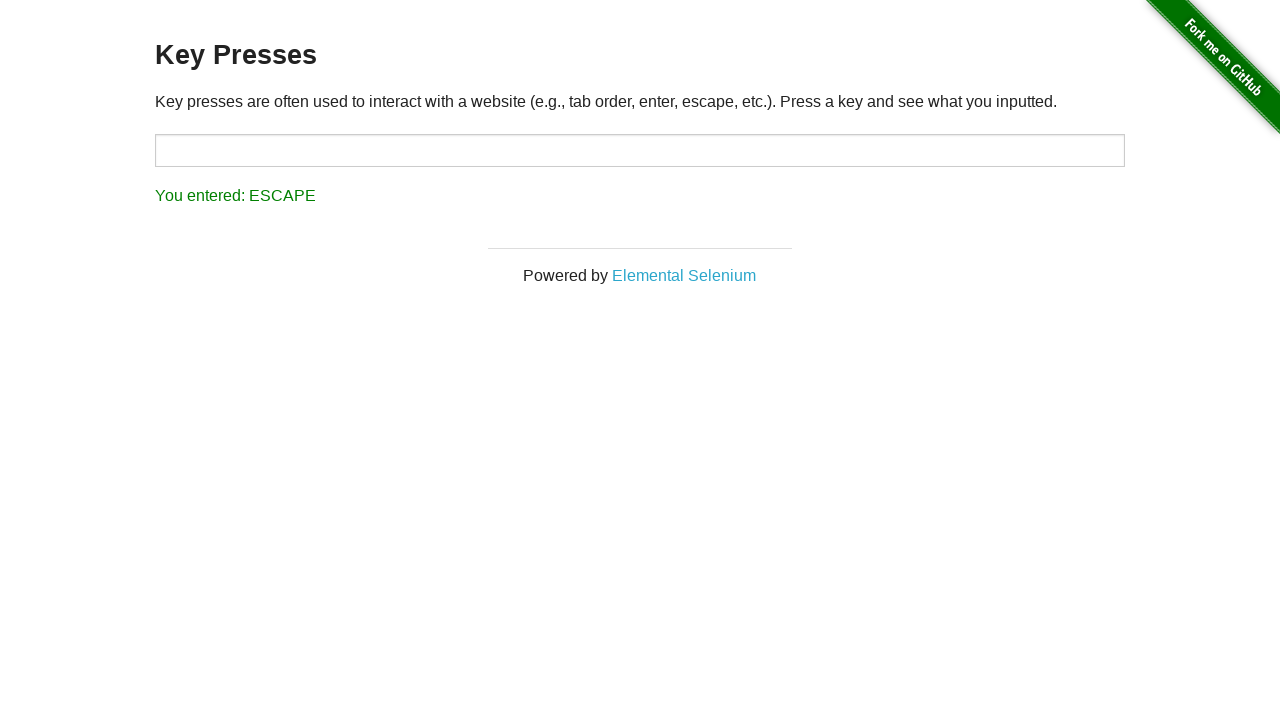

Sent TAB key press using keyboard action
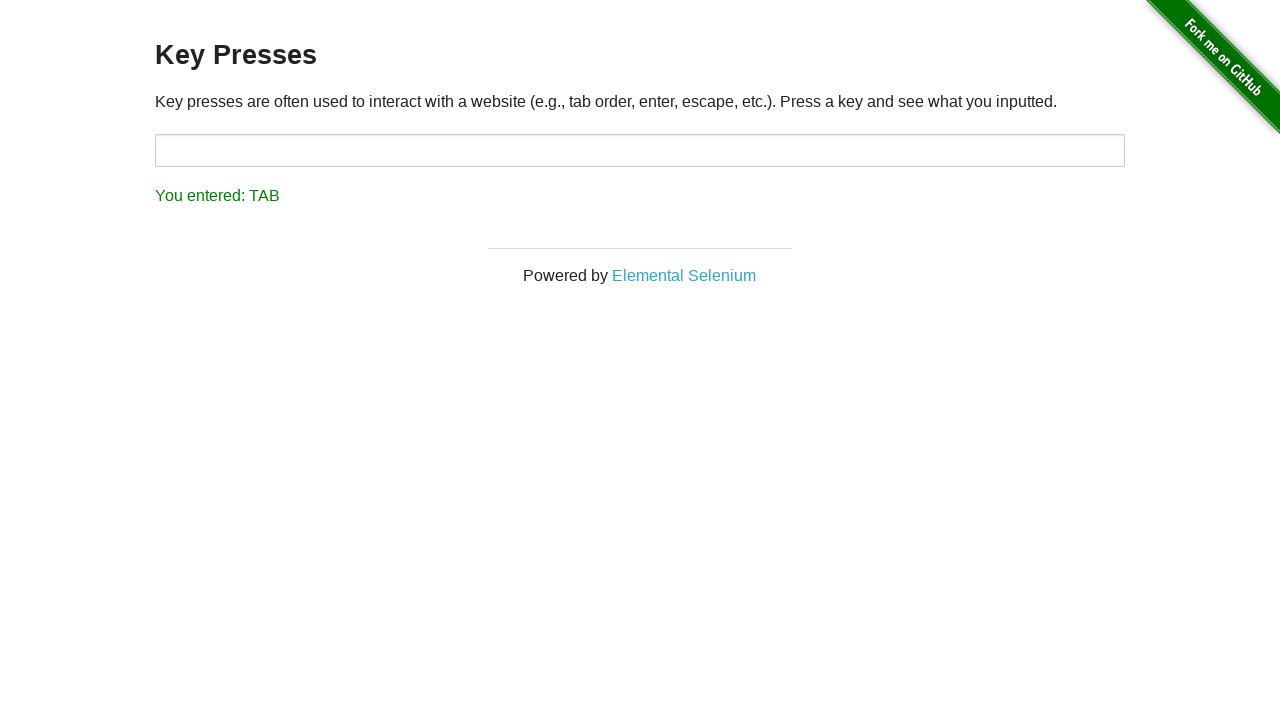

Result element loaded and became visible
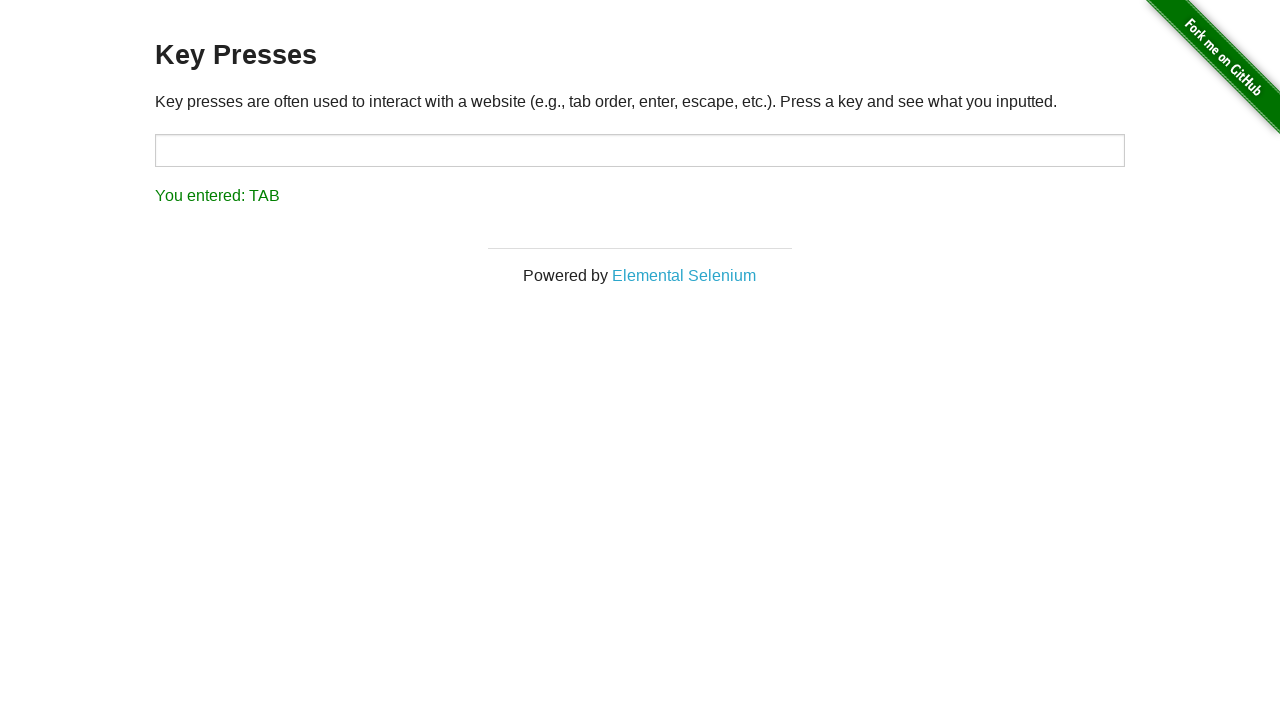

Retrieved result text content
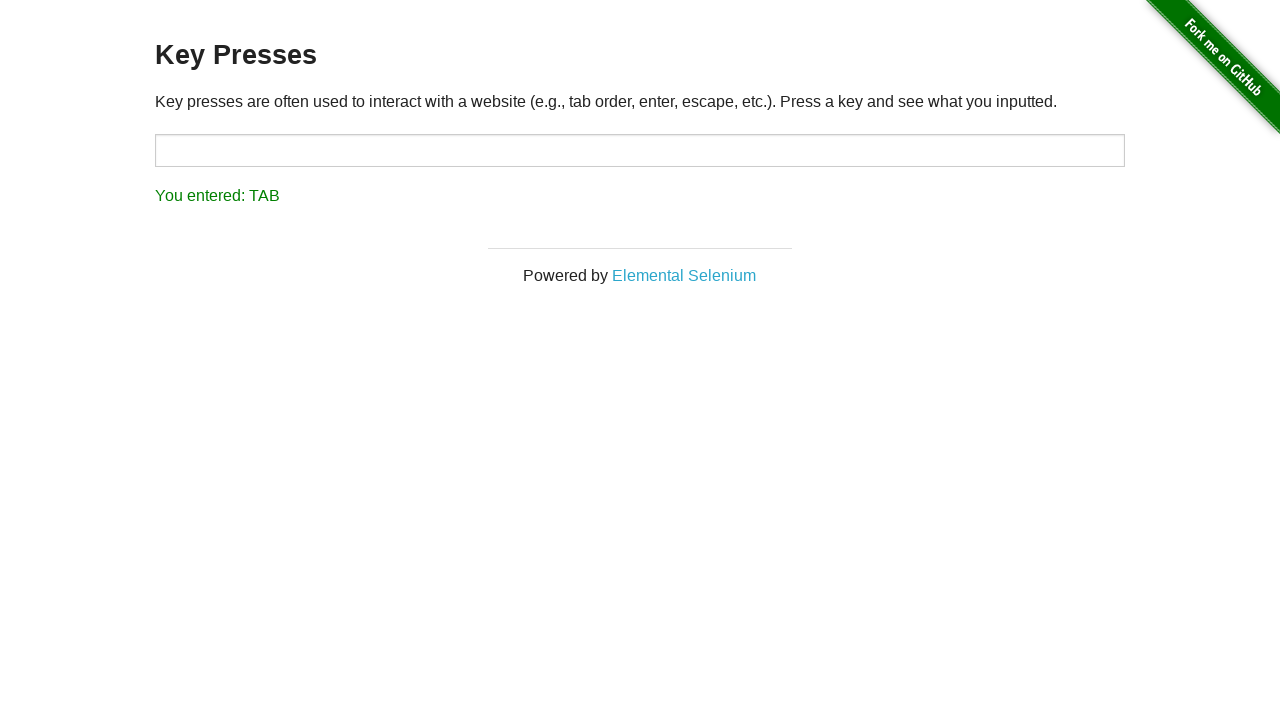

Verified result text displays 'You entered: TAB'
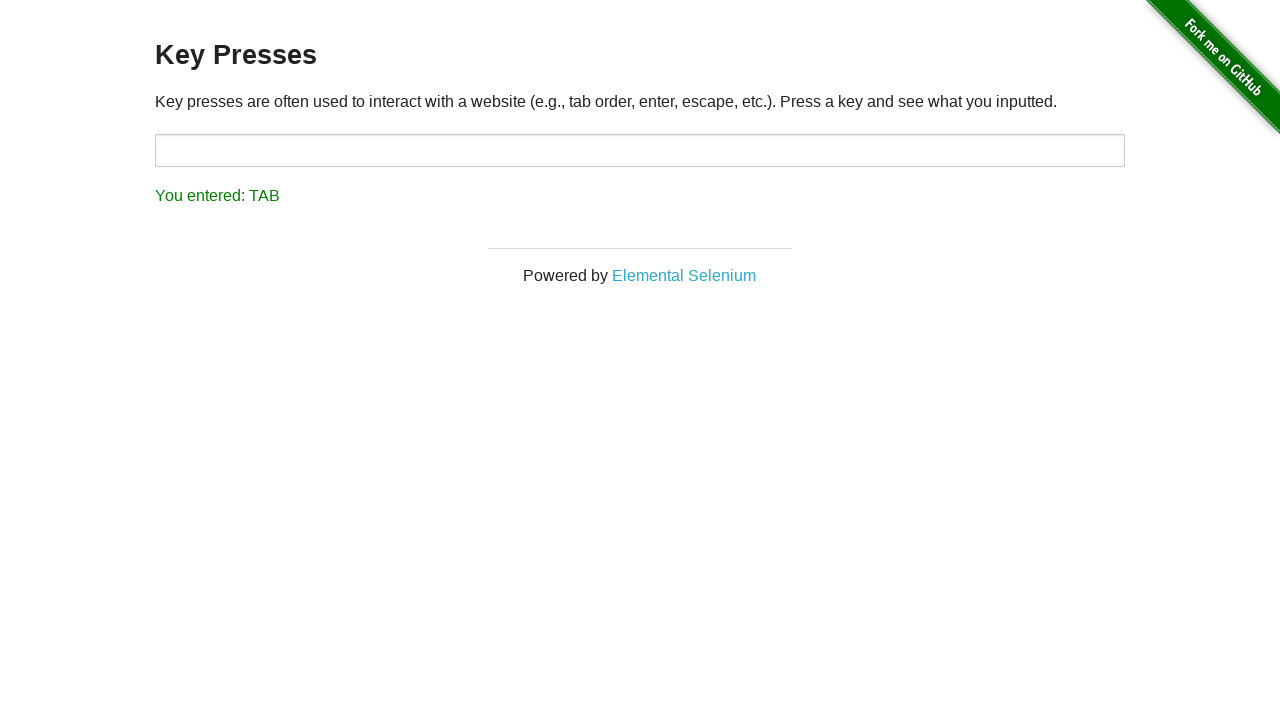

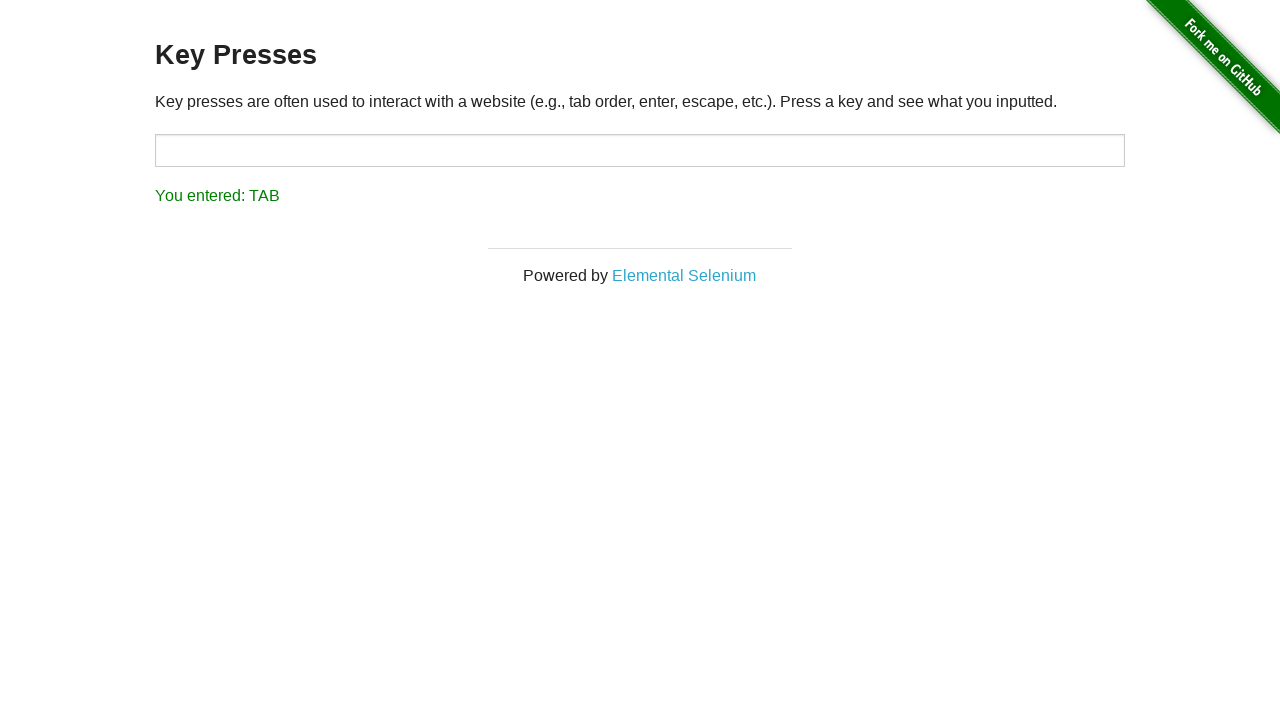